Tests JavaScript alert handling by clicking a button to trigger a prompt alert, dismissing it, entering text, and reading the alert message.

Starting URL: http://demo.automationtesting.in/Alerts.html

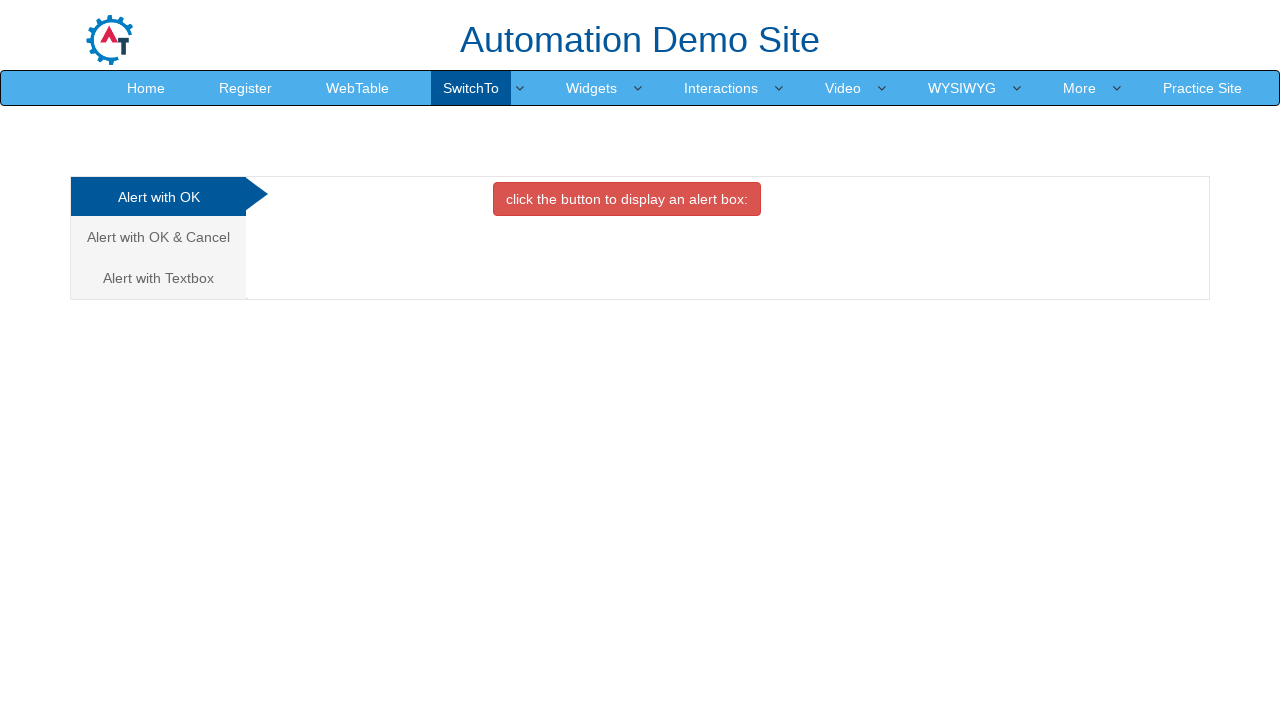

Clicked on the 'Alert with Textbox' tab at (158, 278) on a[href='#Textbox']
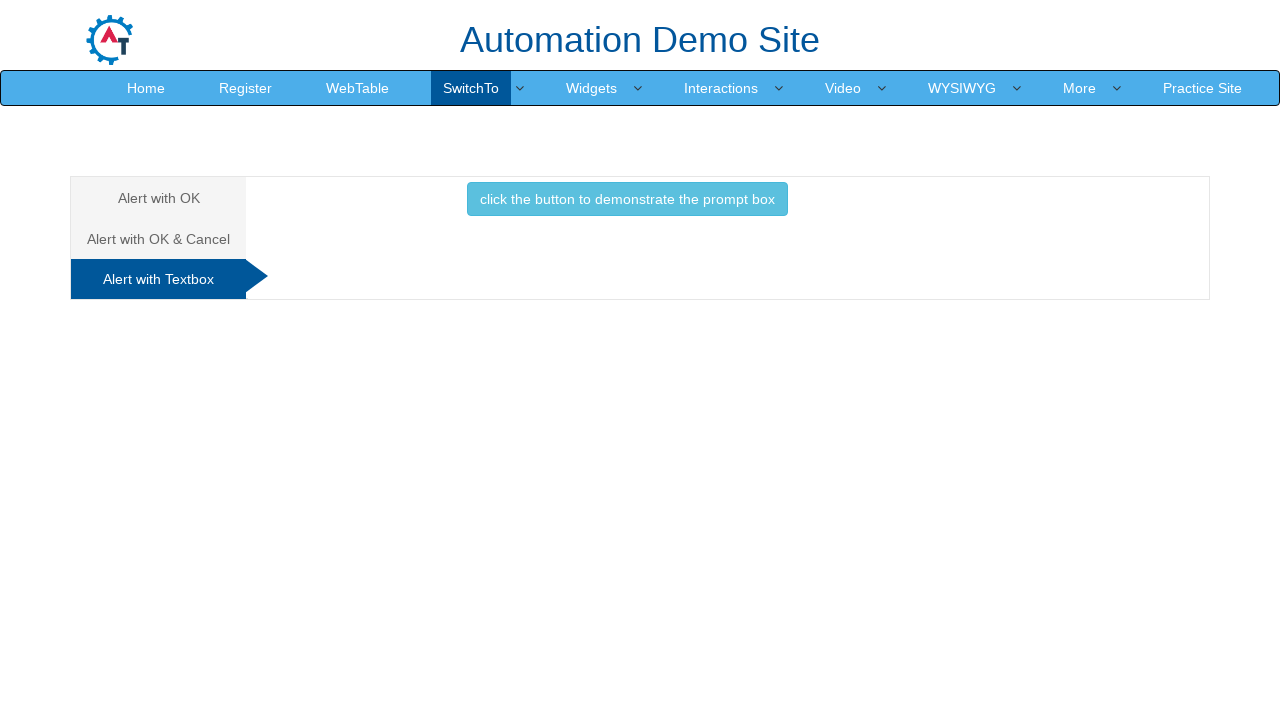

Clicked the button to trigger prompt alert at (627, 199) on #Textbox button
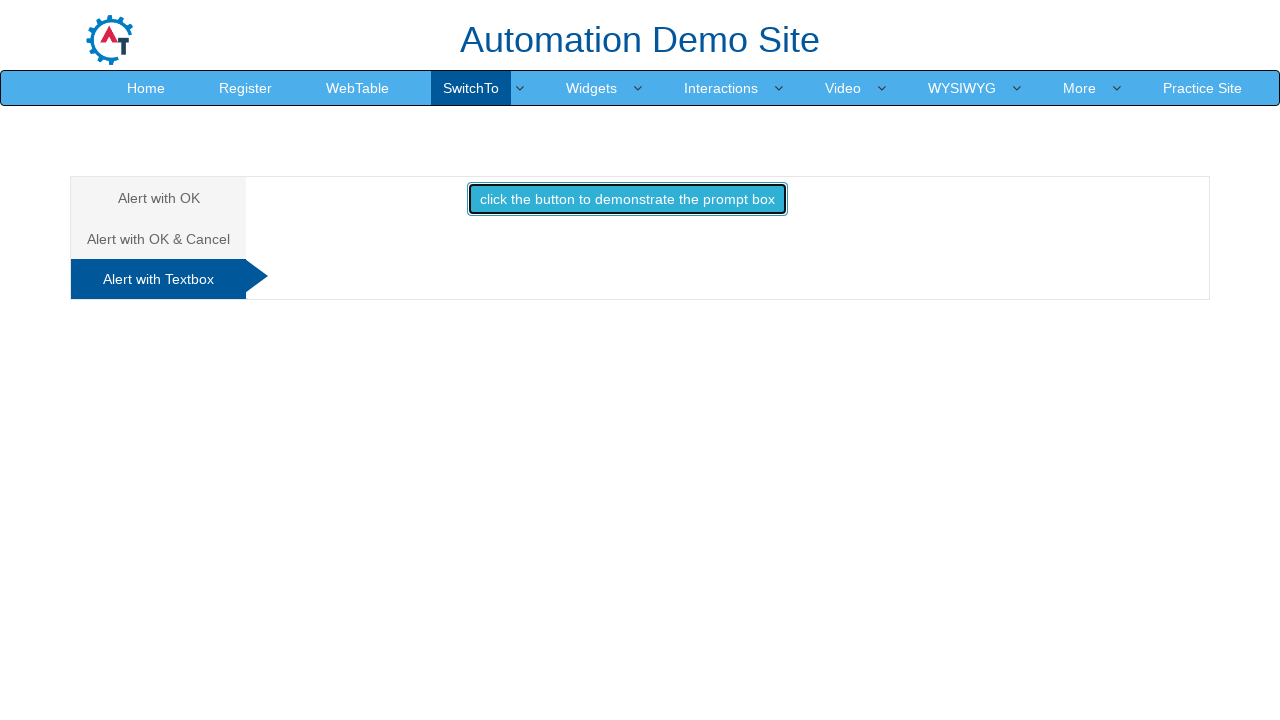

Set up dialog handler to accept prompt with 'saidinesh'
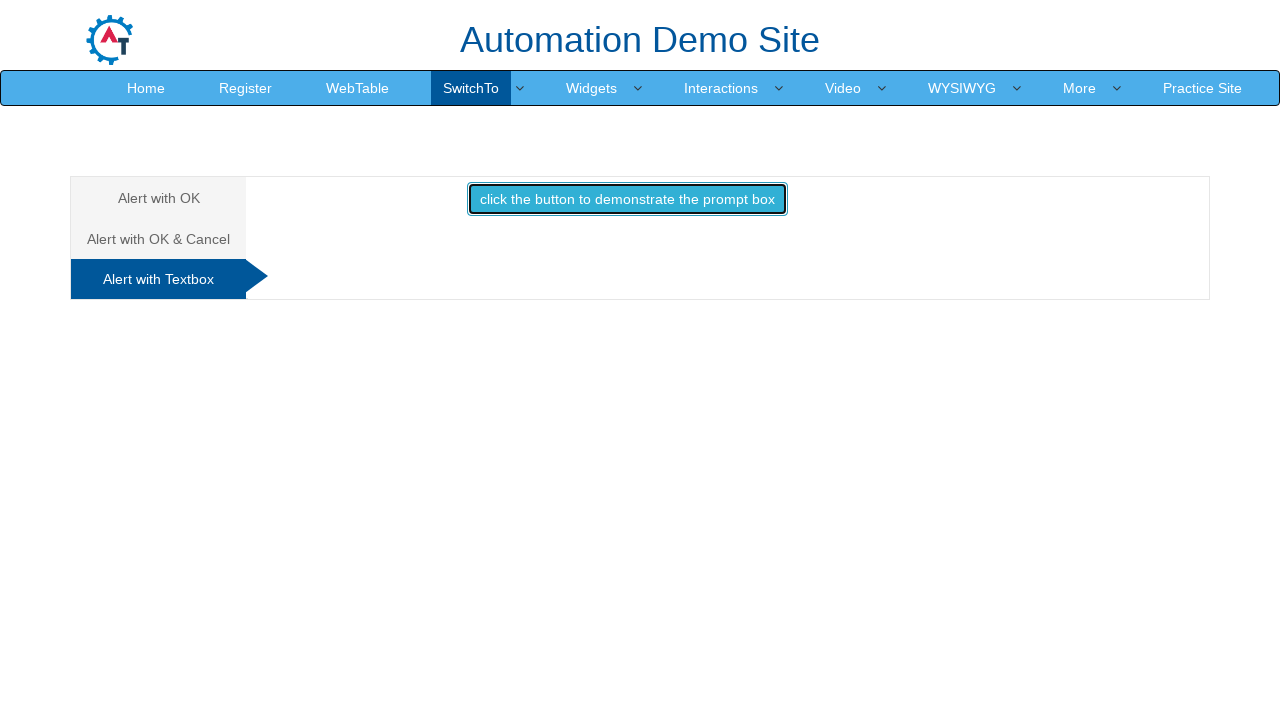

Clicked the button again to trigger alert with handler active at (627, 199) on #Textbox button
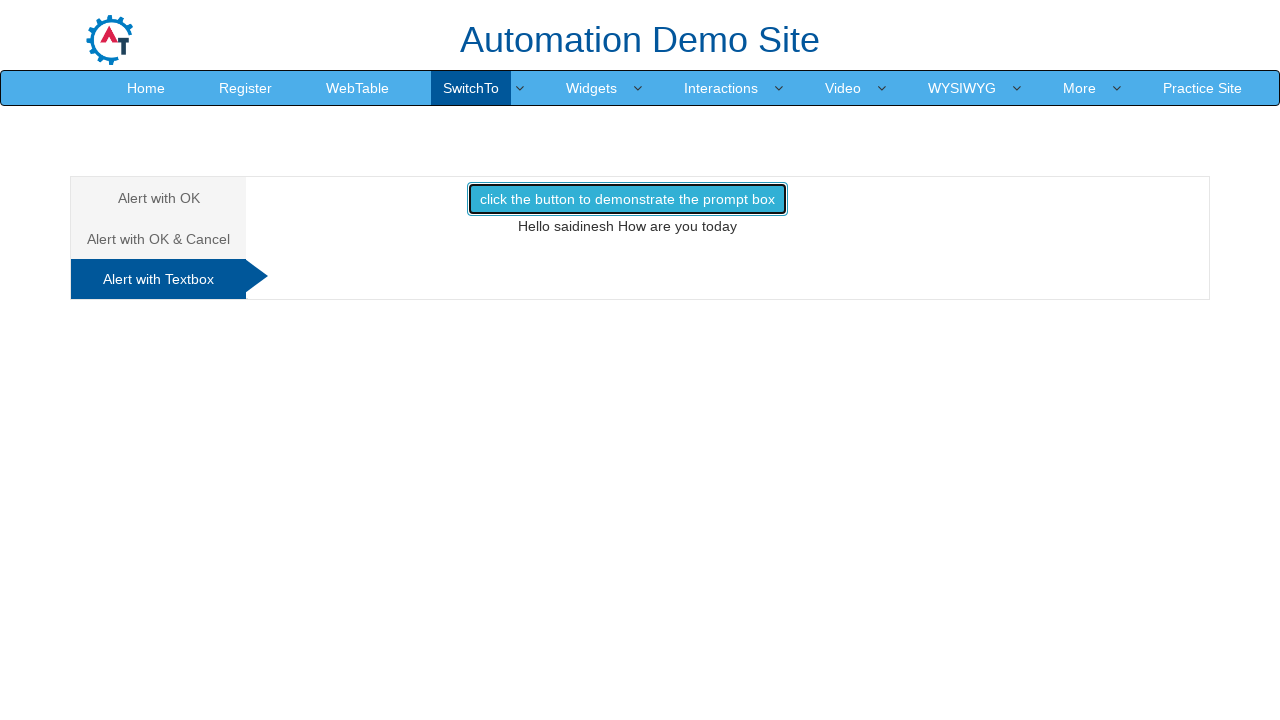

Waited for alert result to appear
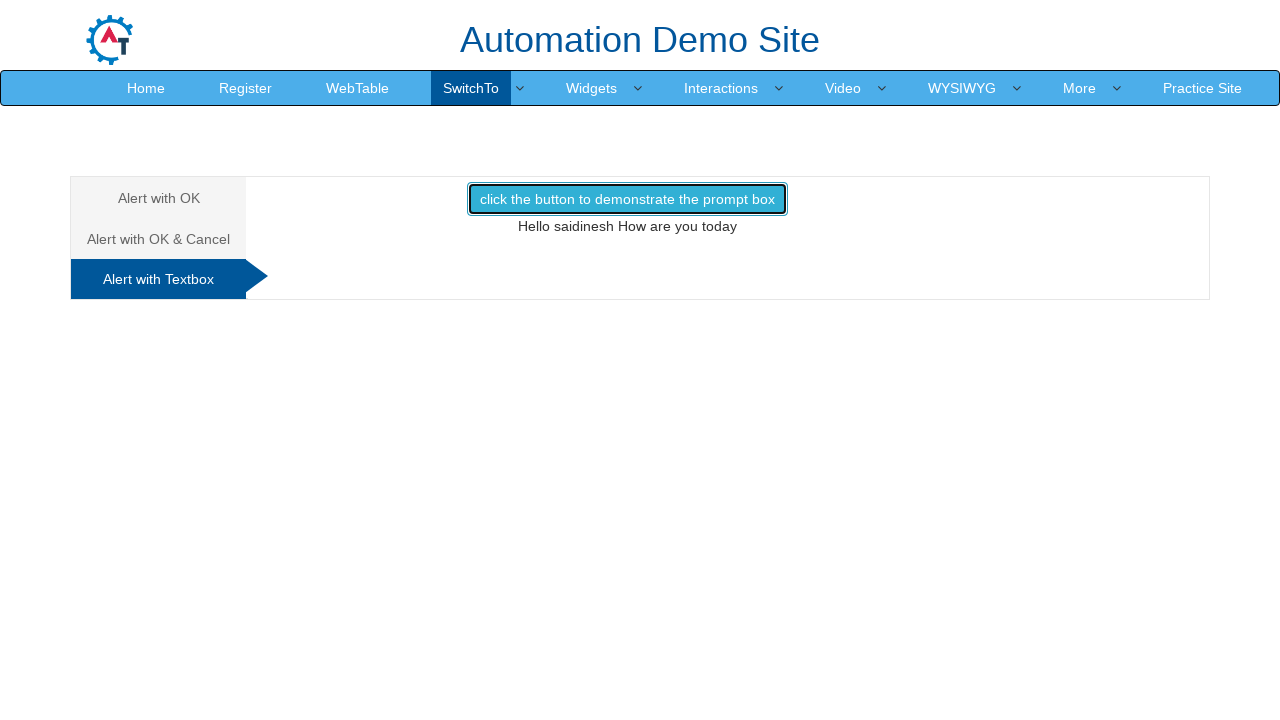

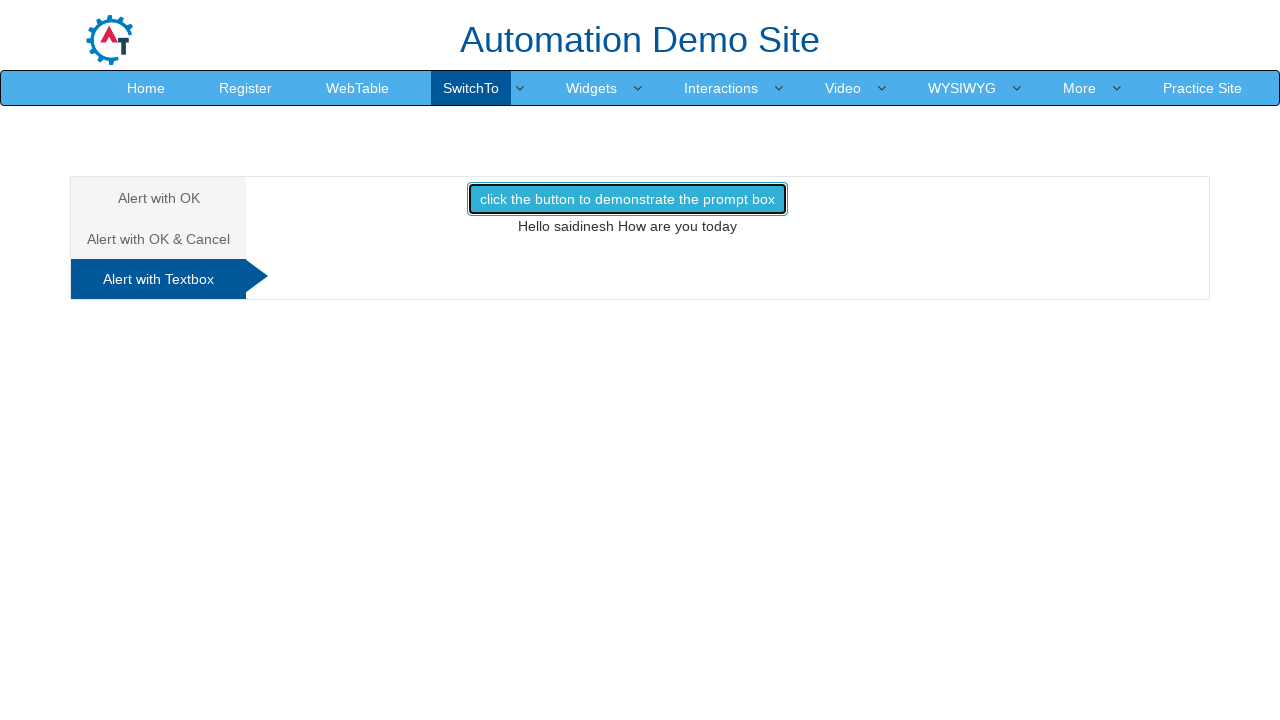